Tests the registration form by filling the username field with leading blank spaces followed by lowercase characters.

Starting URL: https://buggy.justtestit.org/register

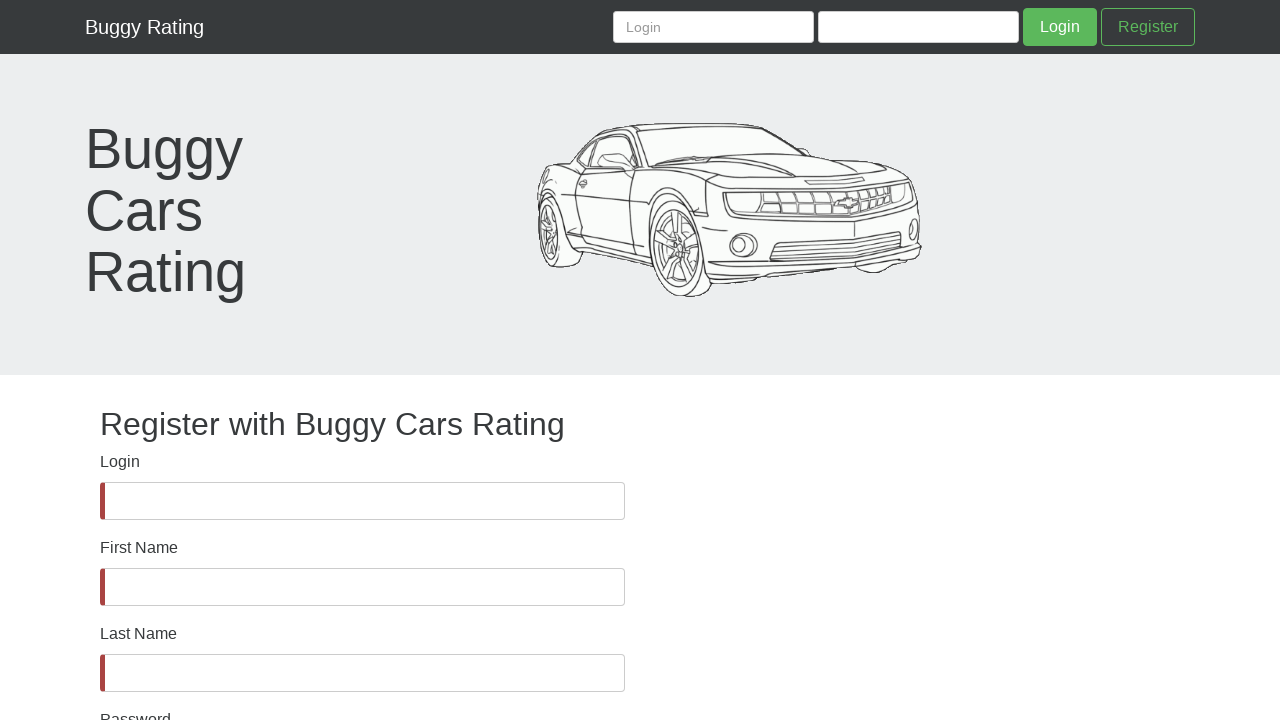

Username field is visible
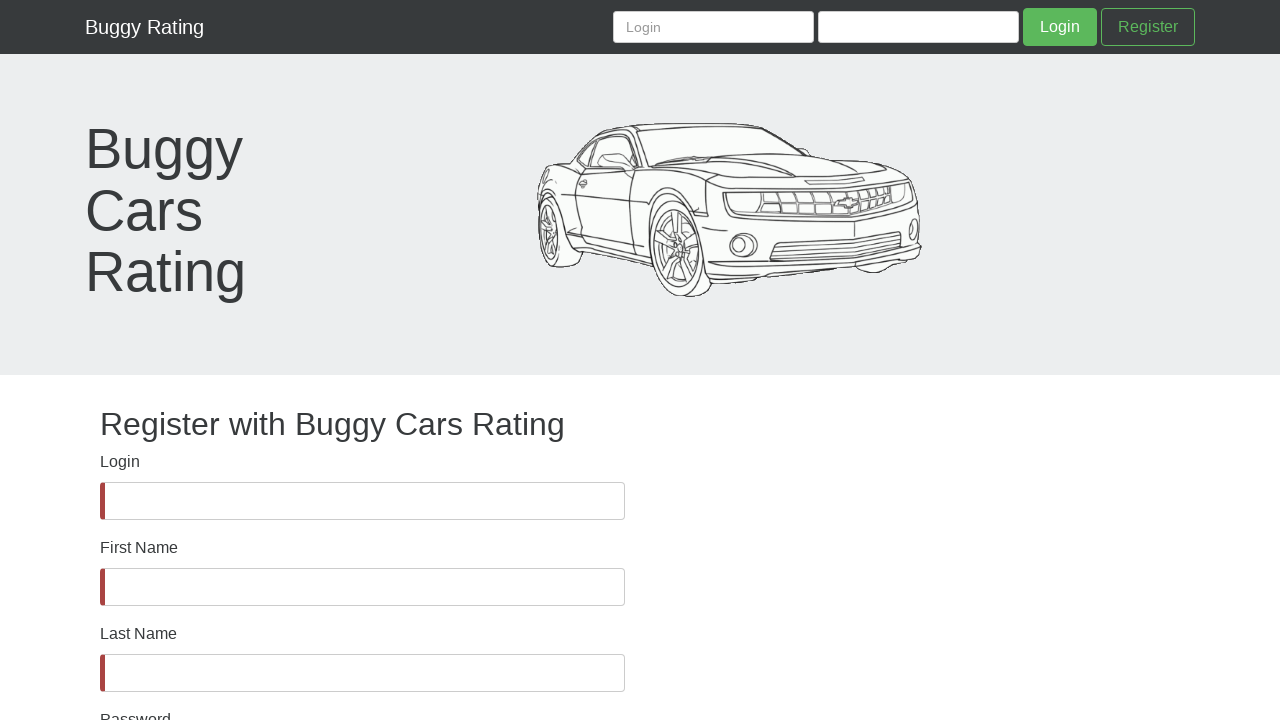

Filled username field with leading blank spaces followed by lowercase characters (total length > 10) on #username
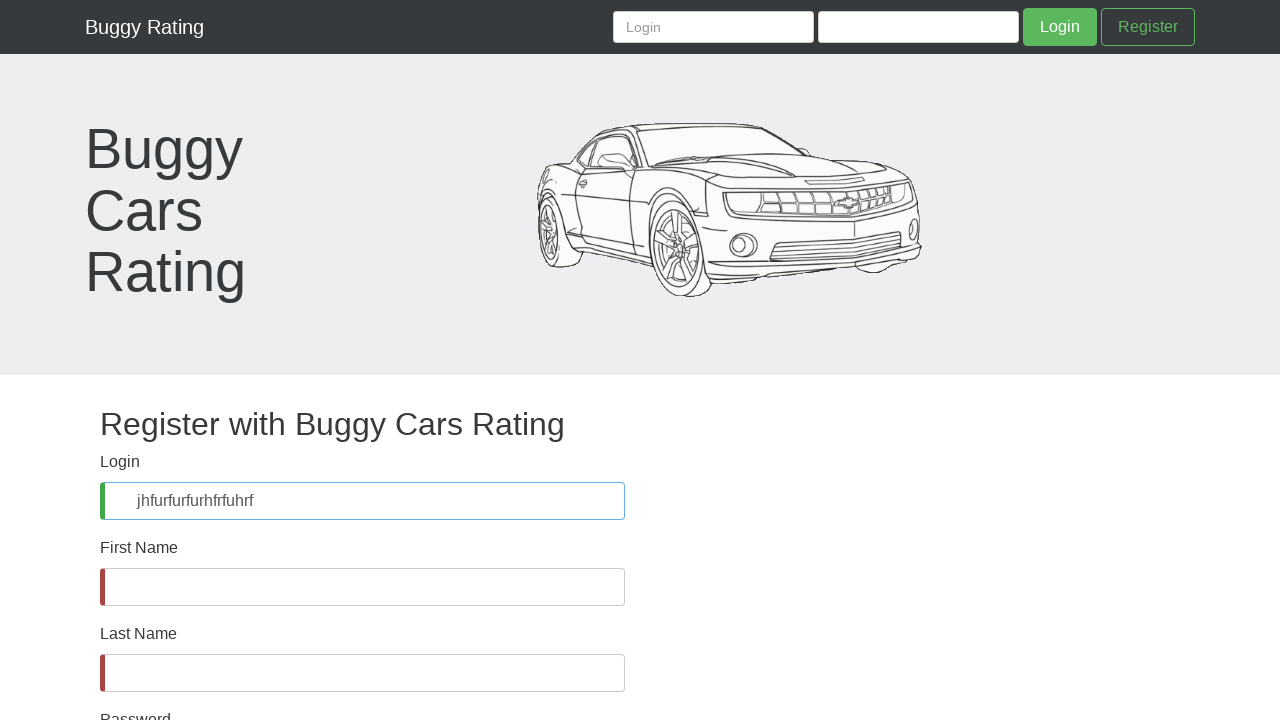

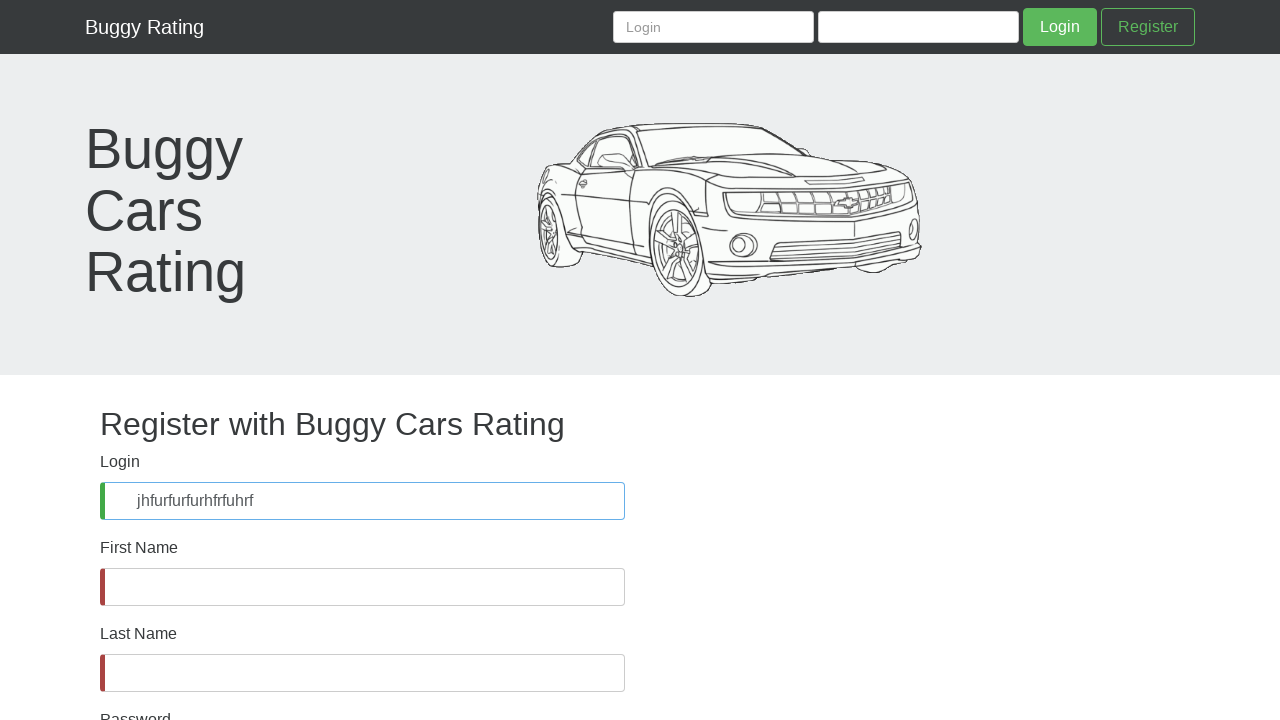